Tests clicking on a navigation link from the UI Testing Playground homepage, then clicking a button with specific CSS classes on the resulting page.

Starting URL: http://uitestingplayground.com/

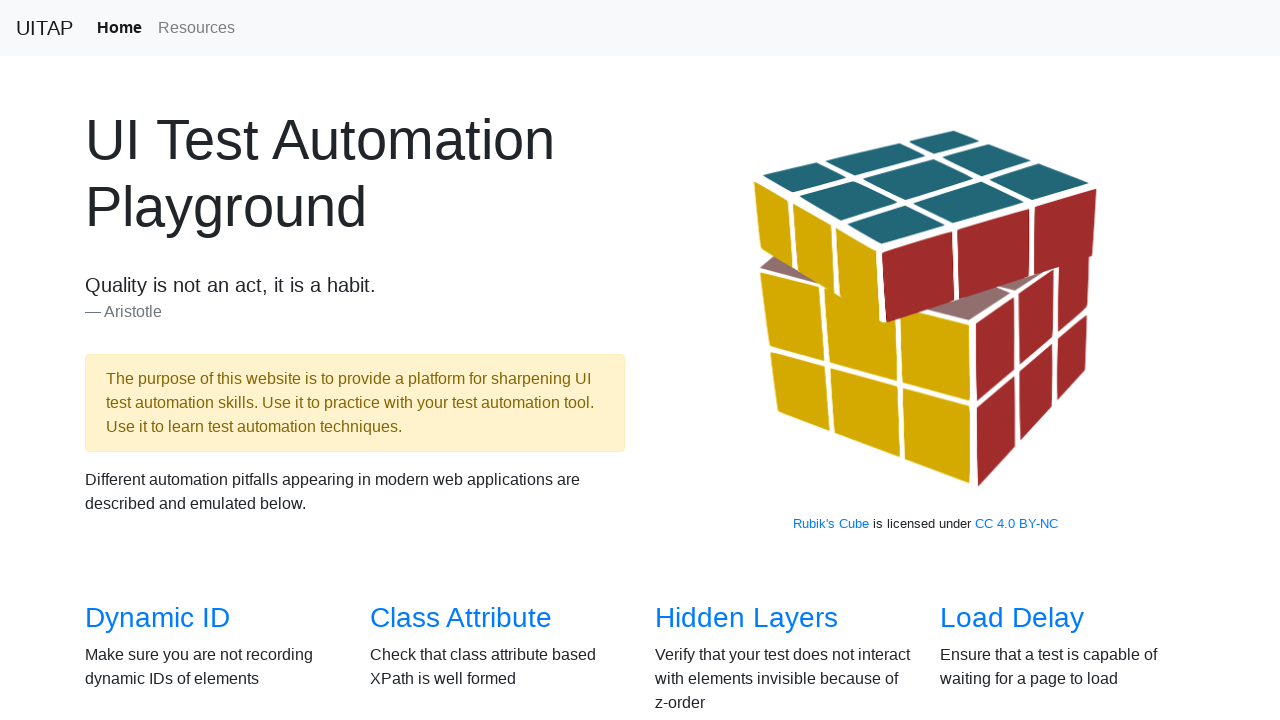

Navigated to UI Testing Playground homepage
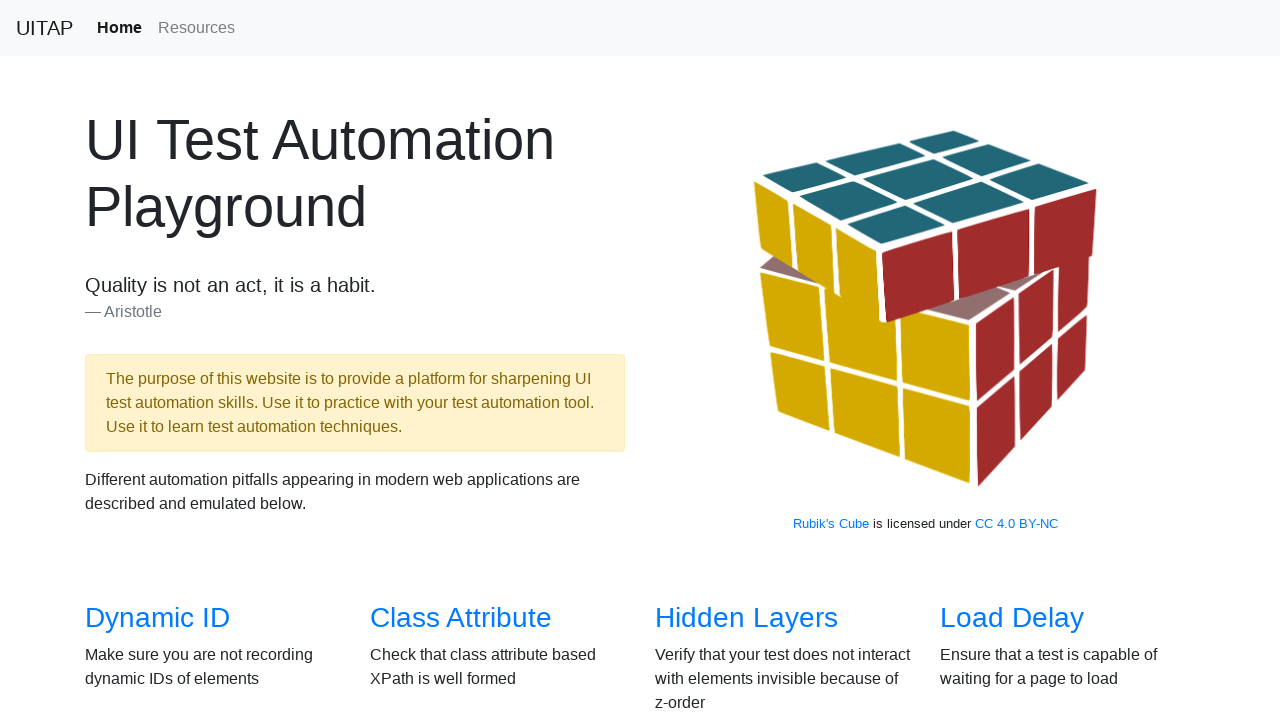

Clicked on the Class Attribute navigation link at (461, 618) on xpath=//*[@id="overview"]/div/div[1]/div[2]/h3/a
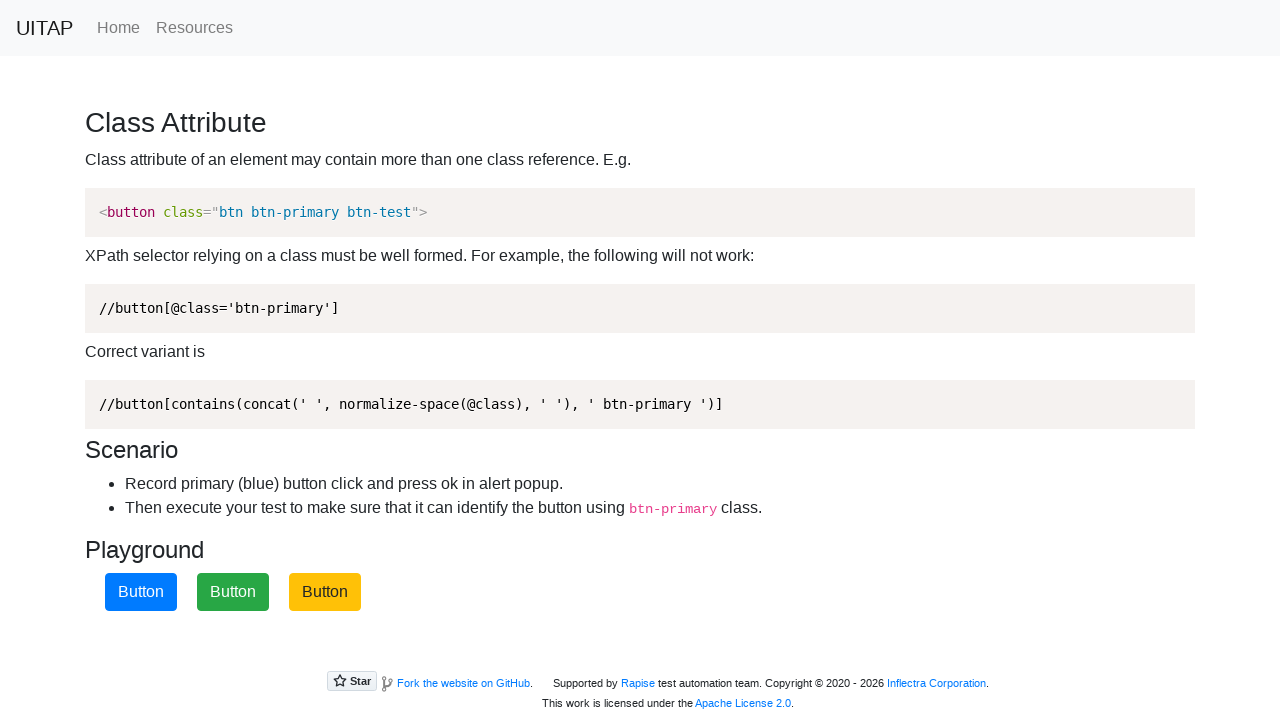

Clicked button with CSS classes btn, btn-primary, and btn-test at (141, 592) on button.btn.btn-primary.btn-test
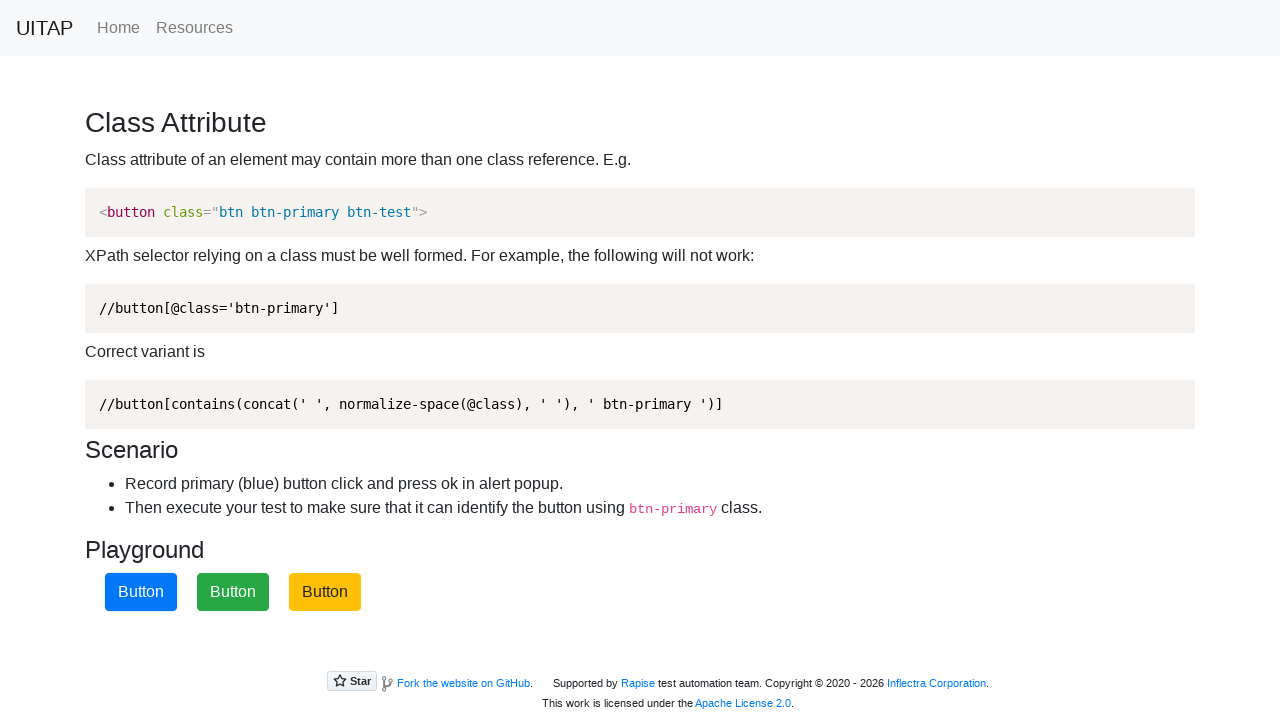

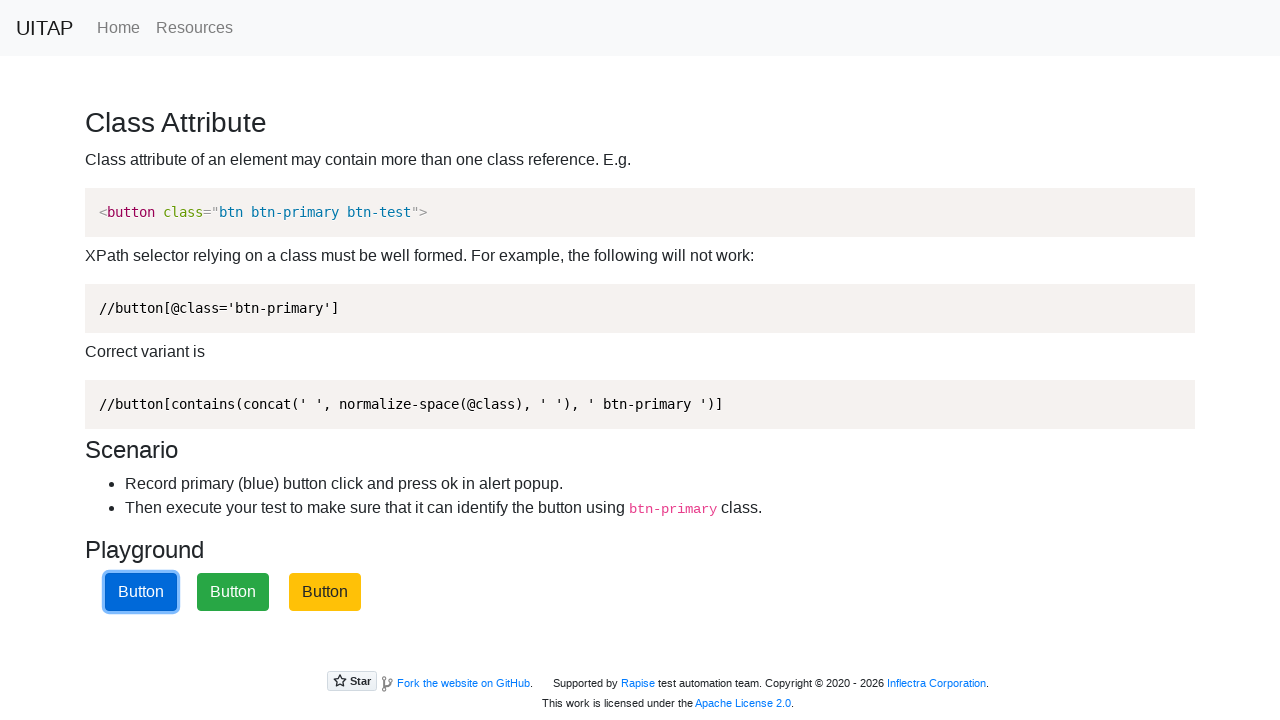